Tests login form validation by entering invalid credentials and verifying that an appropriate error message is displayed

Starting URL: https://www.saucedemo.com/

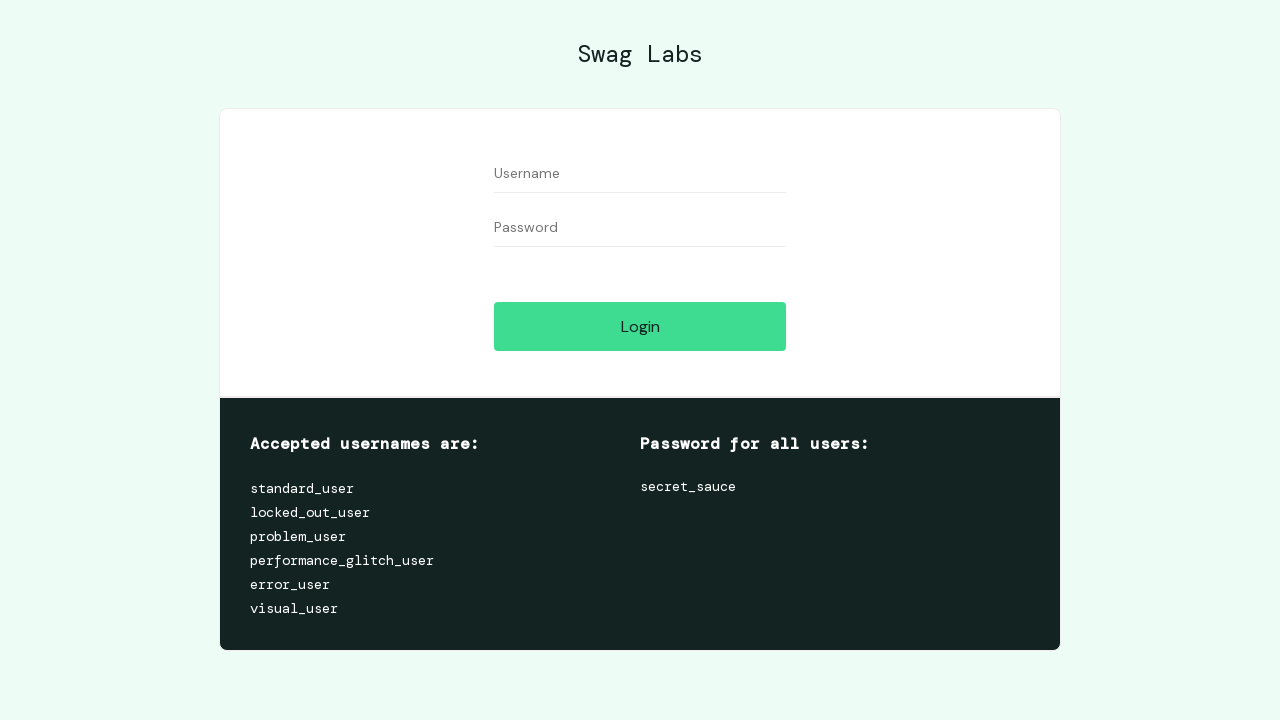

Filled username field with 'invalid_user' on #user-name
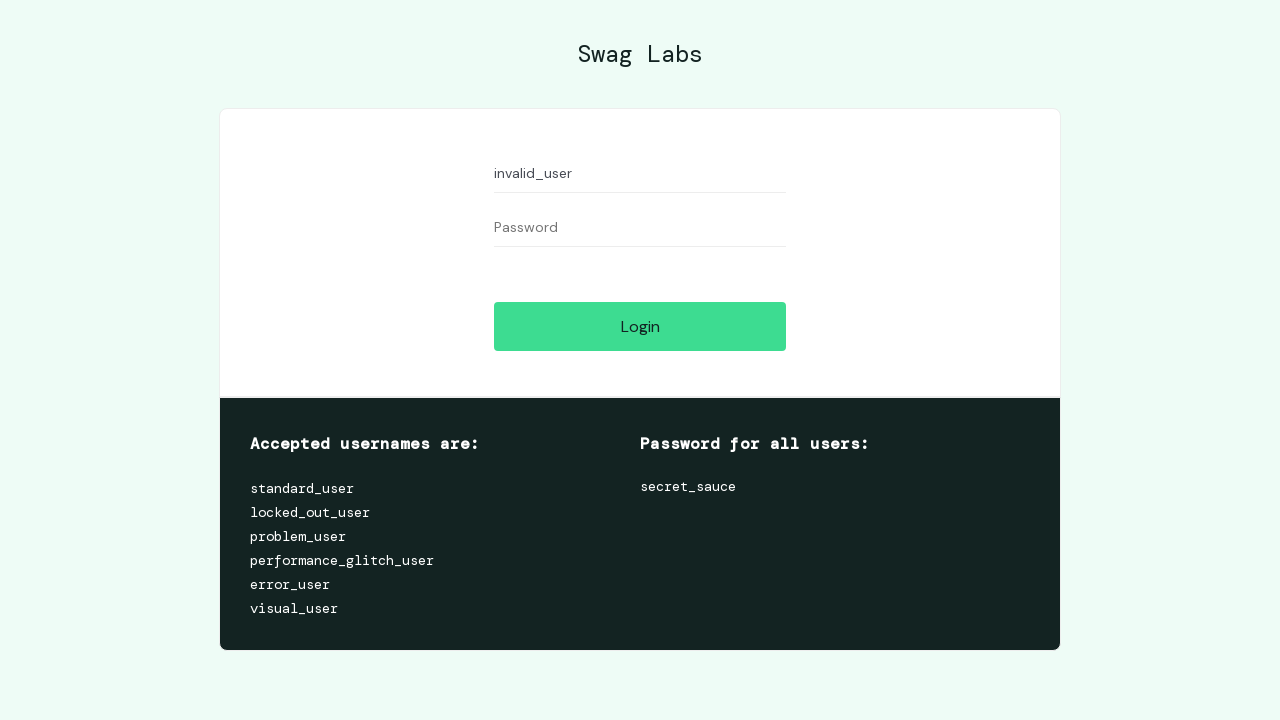

Filled password field with 'invalid_password' on #password
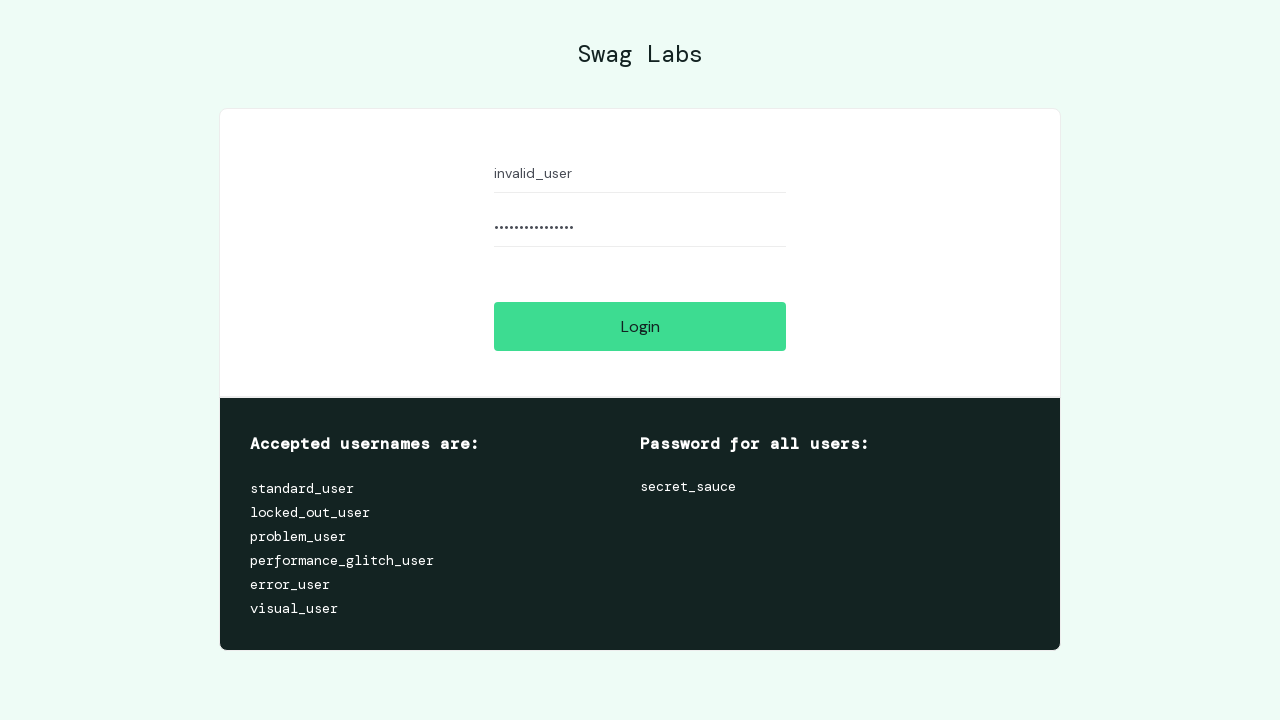

Clicked login button at (640, 326) on #login-button
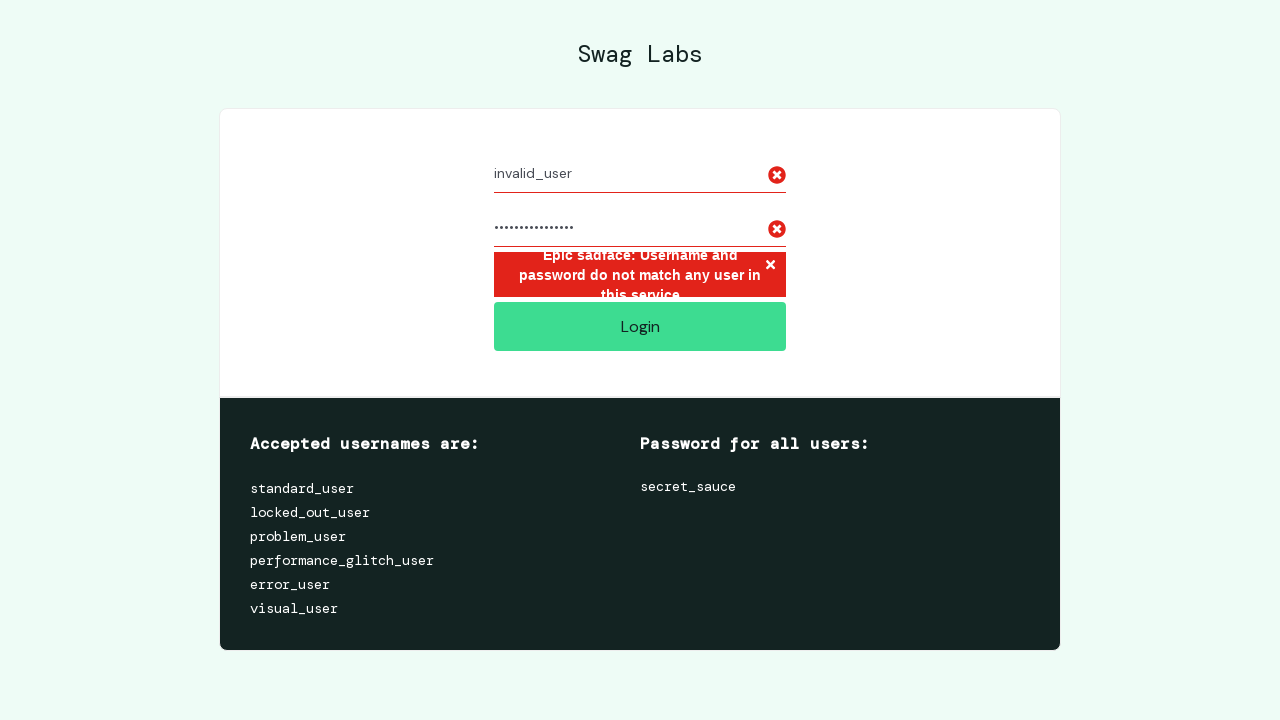

Located error message container element
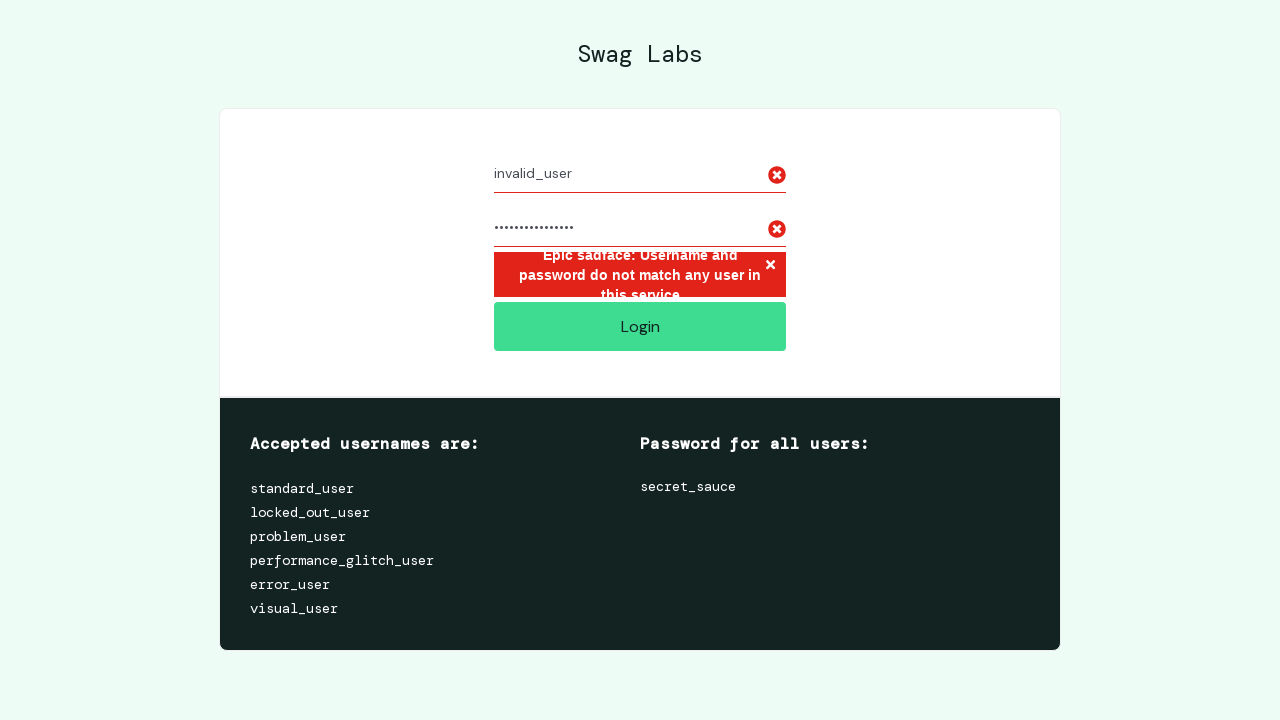

Verified error message is visible
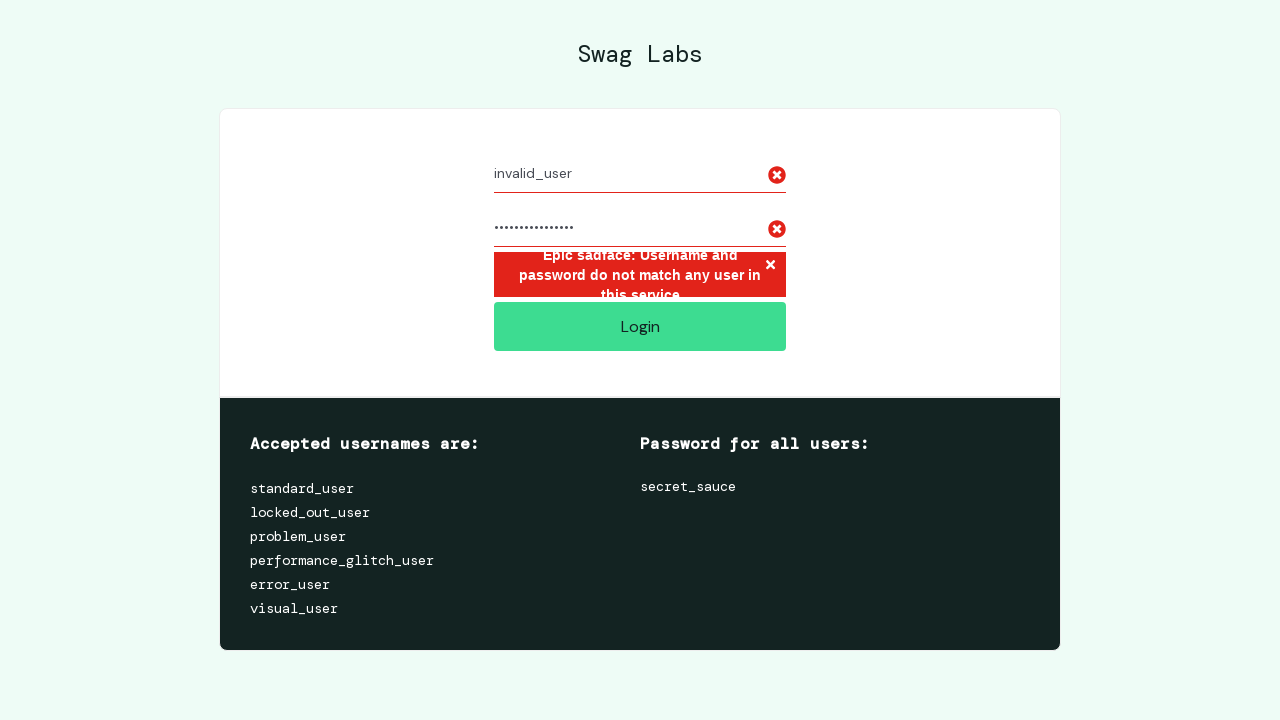

Verified error message text contains expected message about invalid credentials
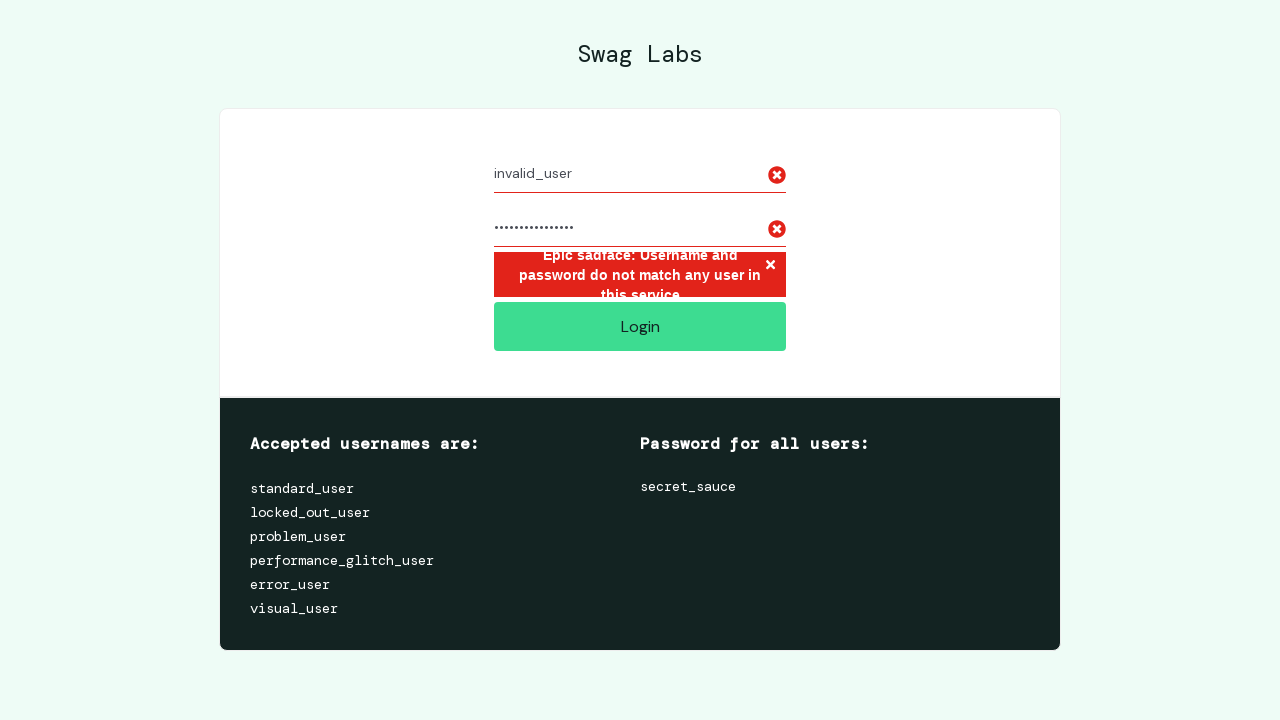

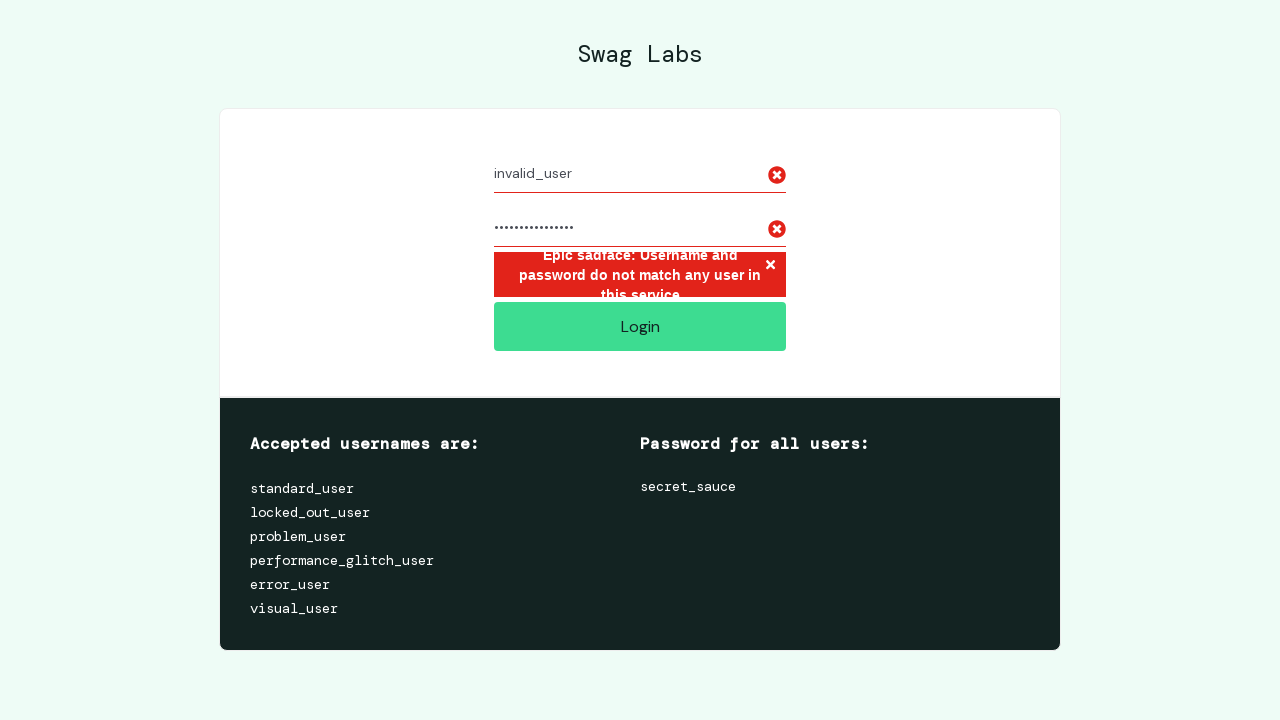